Tests Bootstrap dropdown functionality by clicking on a dropdown menu and verifying the dropdown items are displayed

Starting URL: https://www.w3schools.com/bootstrap/bootstrap_dropdowns.asp

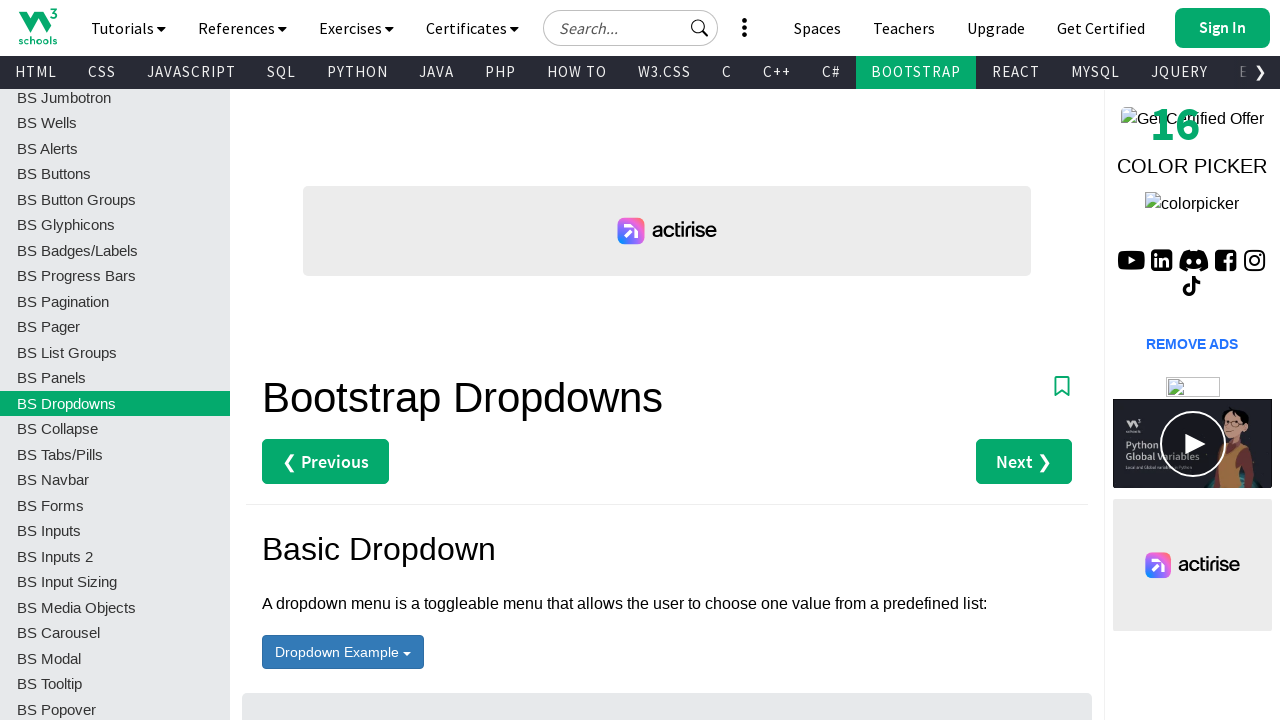

Clicked on the dropdown menu button with id 'menu1' at (343, 652) on #menu1
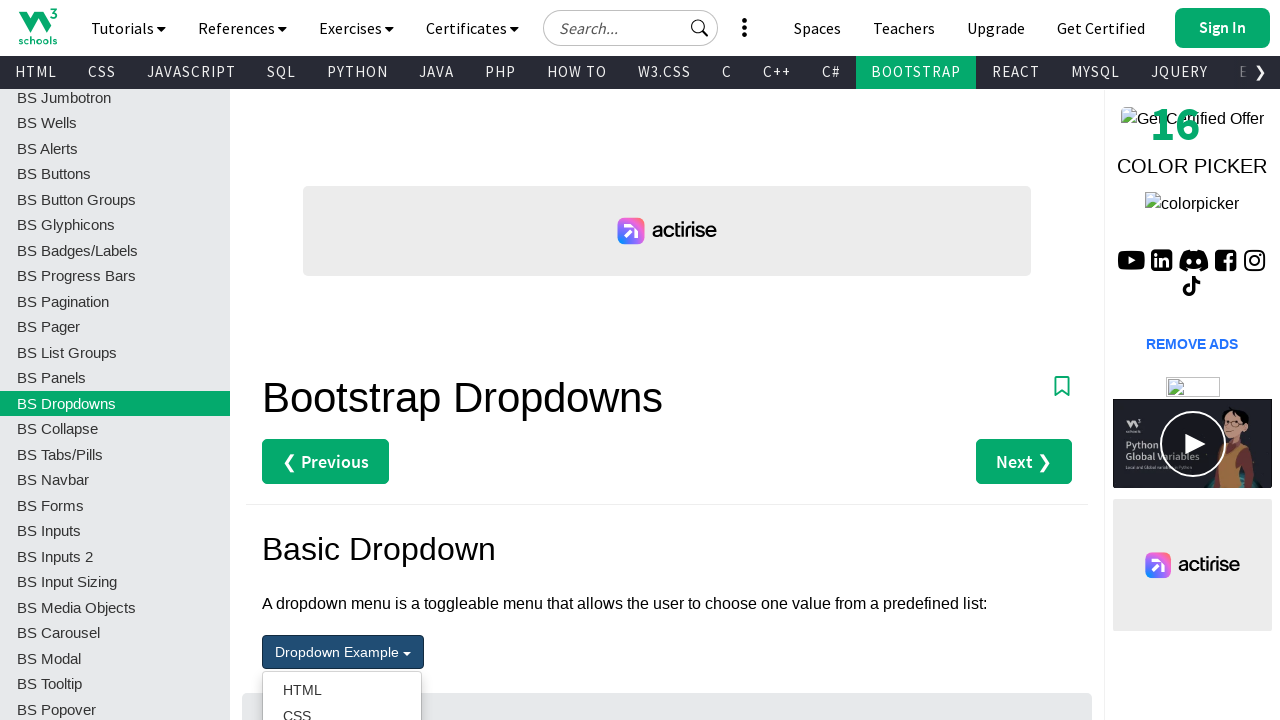

Waited for dropdown items to be visible
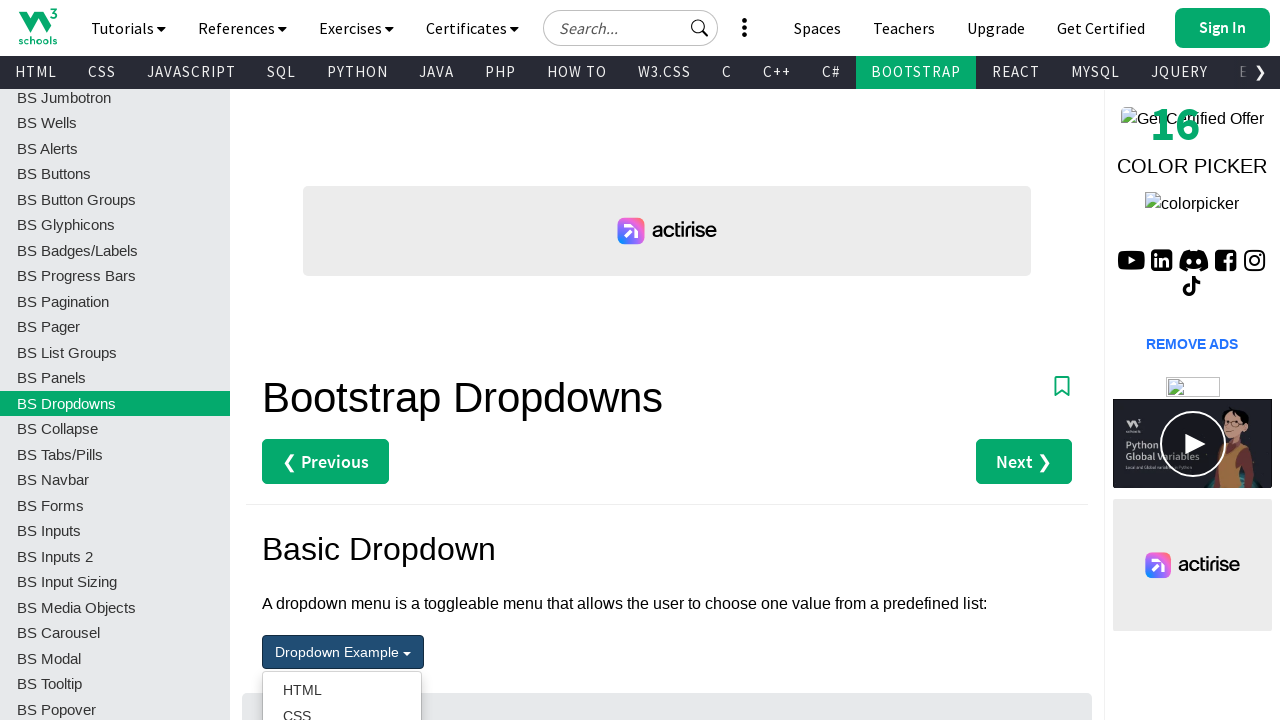

Located all dropdown item links
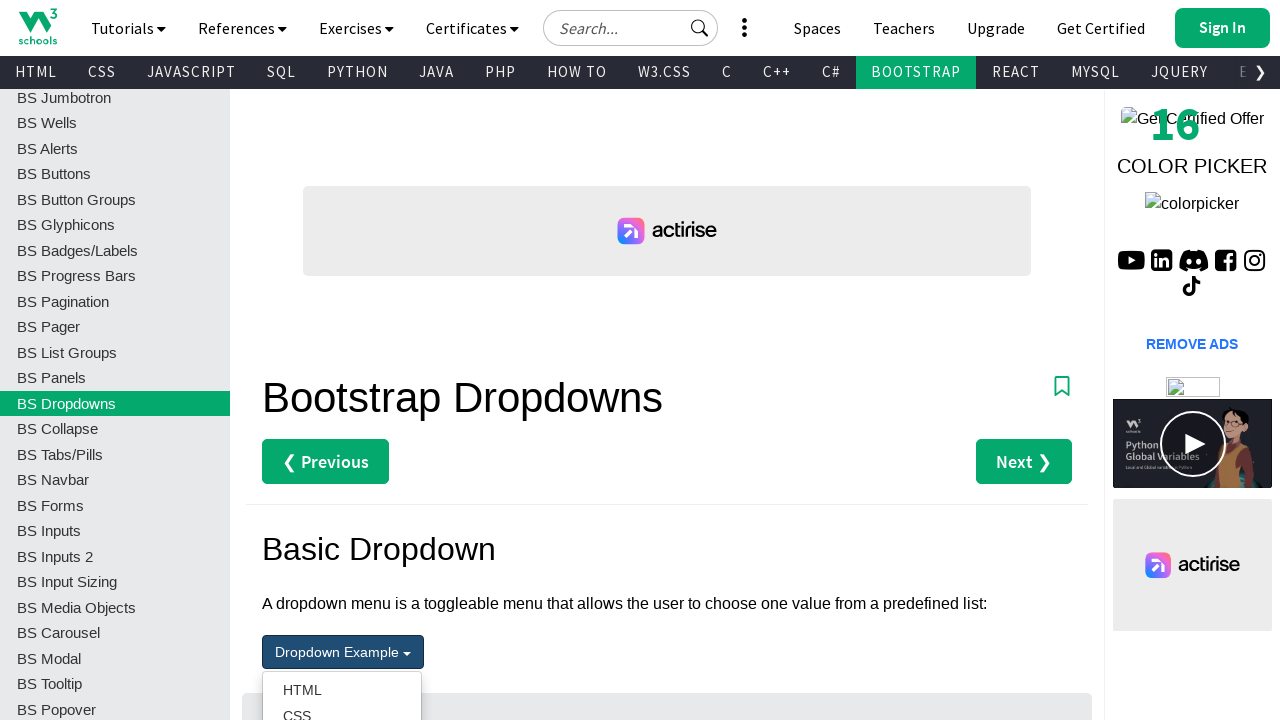

Verified first dropdown item is visible
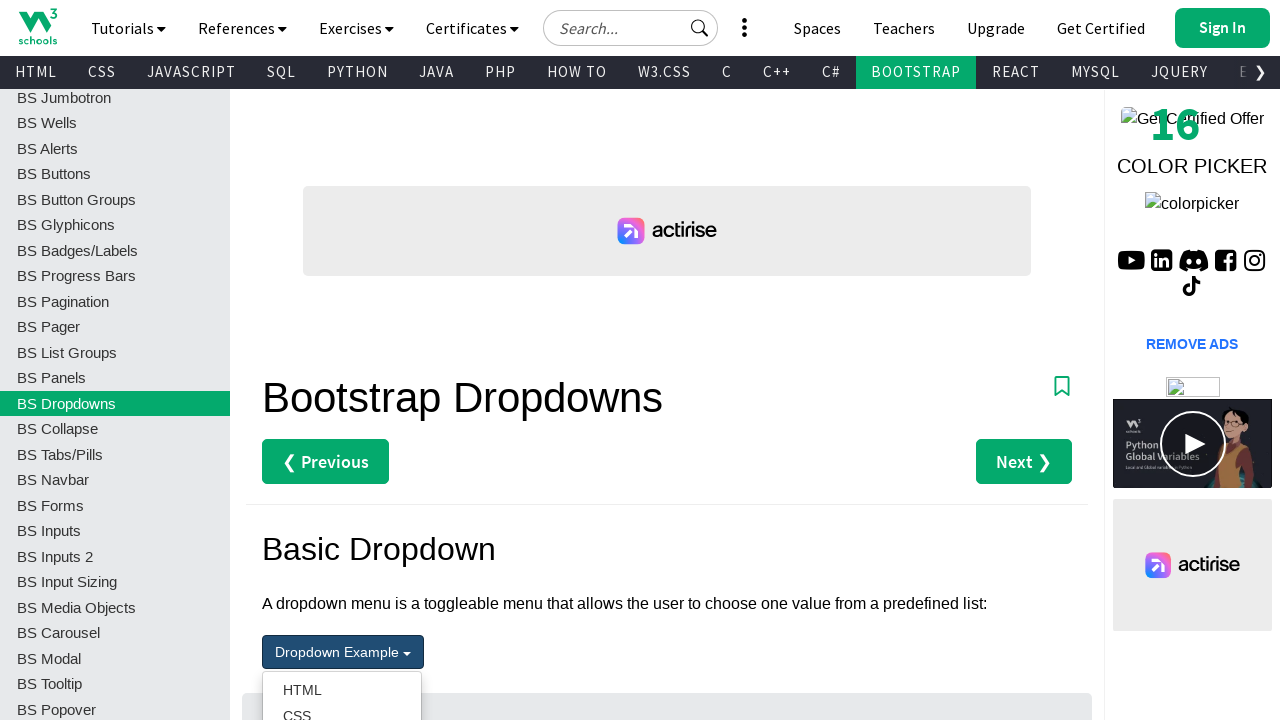

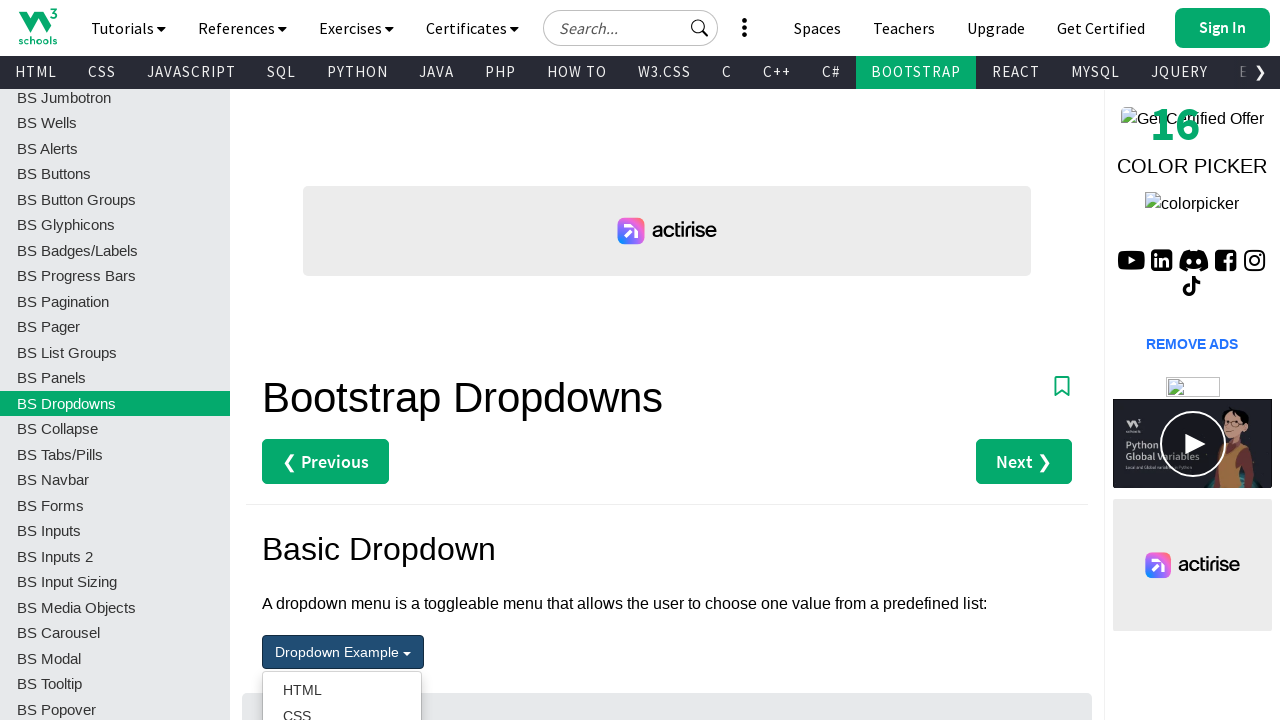